Tests popup window handling by scrolling to a link that opens a popup window, clicking it, and then closing all browser windows including the popup.

Starting URL: http://omayo.blogspot.com/

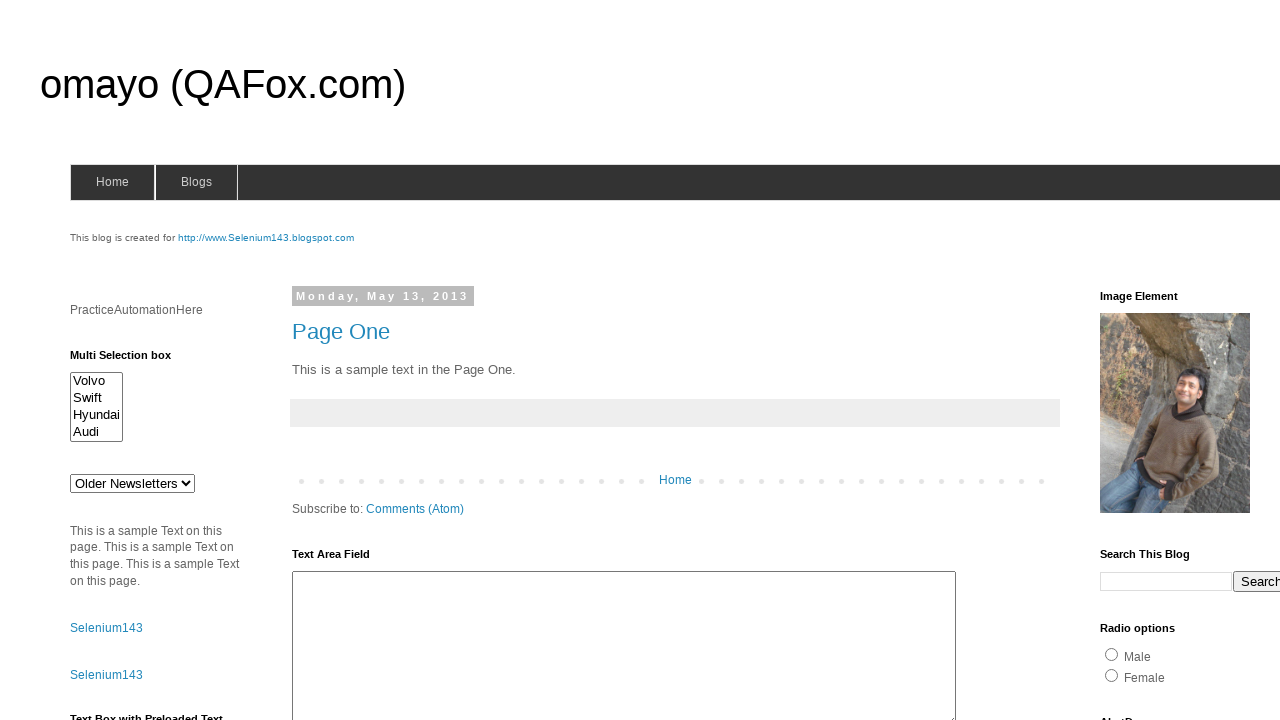

Located the 'Open a popup window' link element
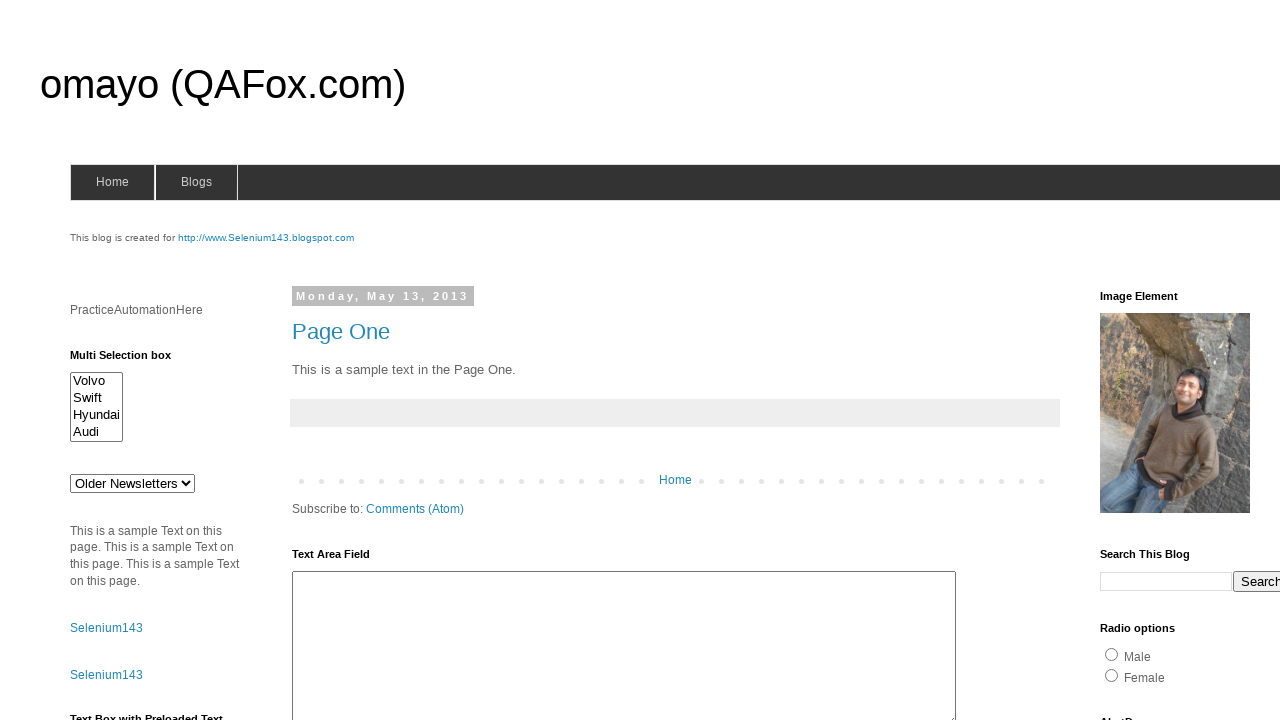

Scrolled to the popup link element
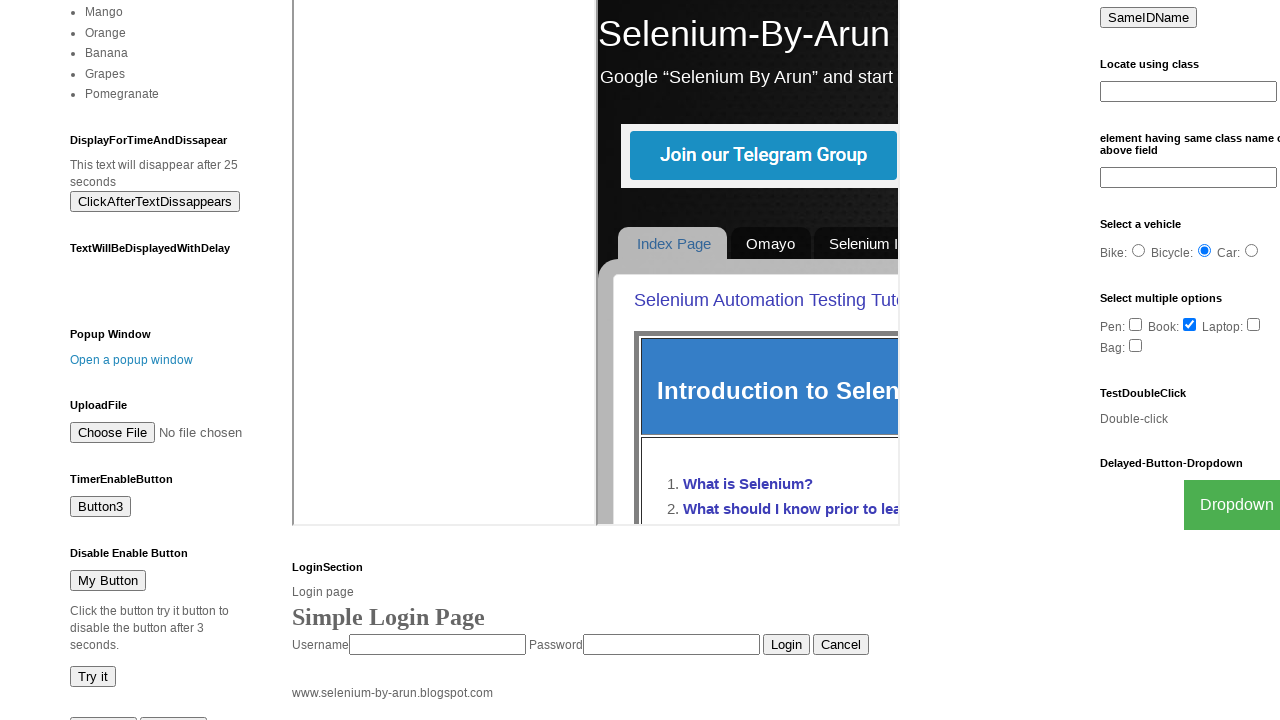

Clicked the popup link to open popup window at (132, 360) on text=Open a popup window >> nth=0
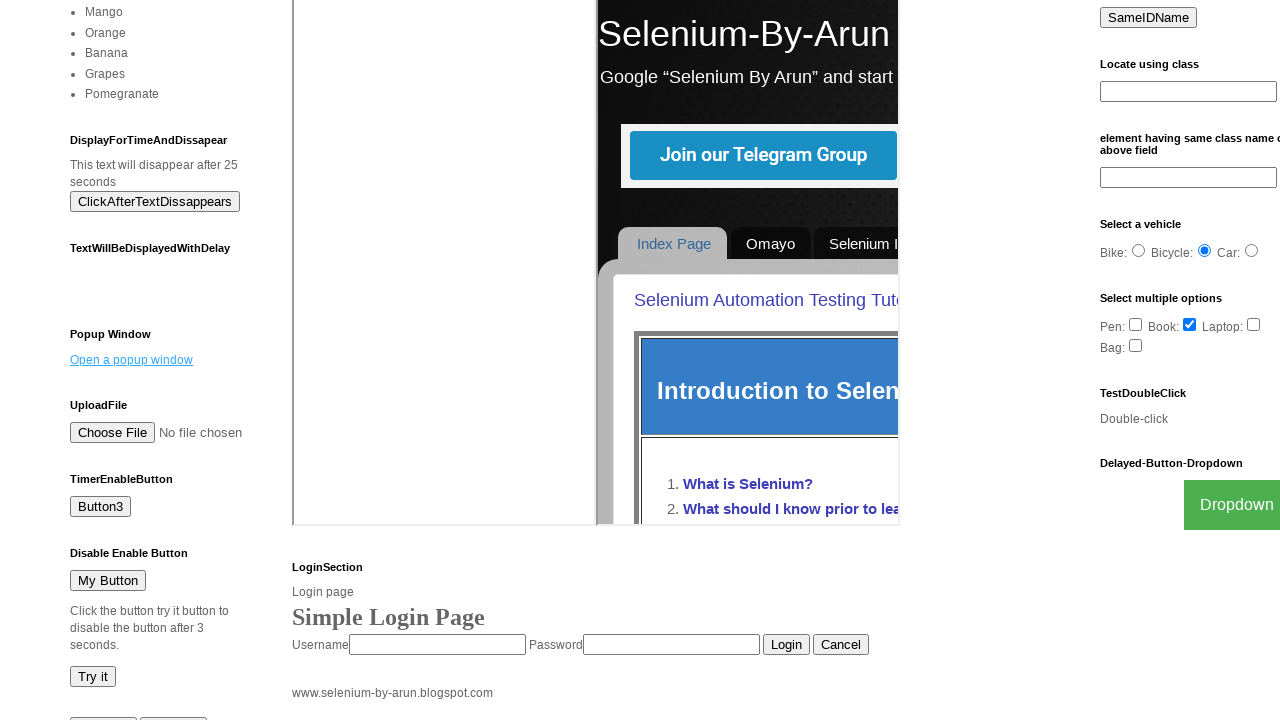

Popup window opened and captured
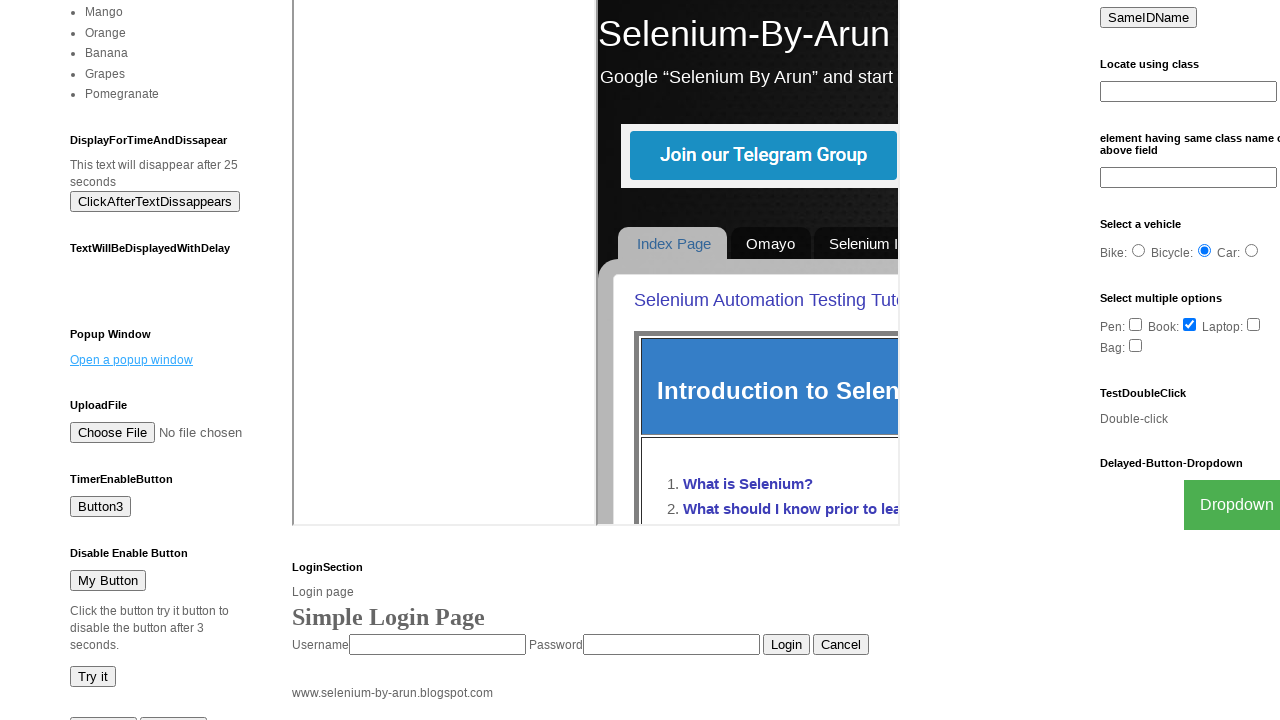

Popup window loaded successfully
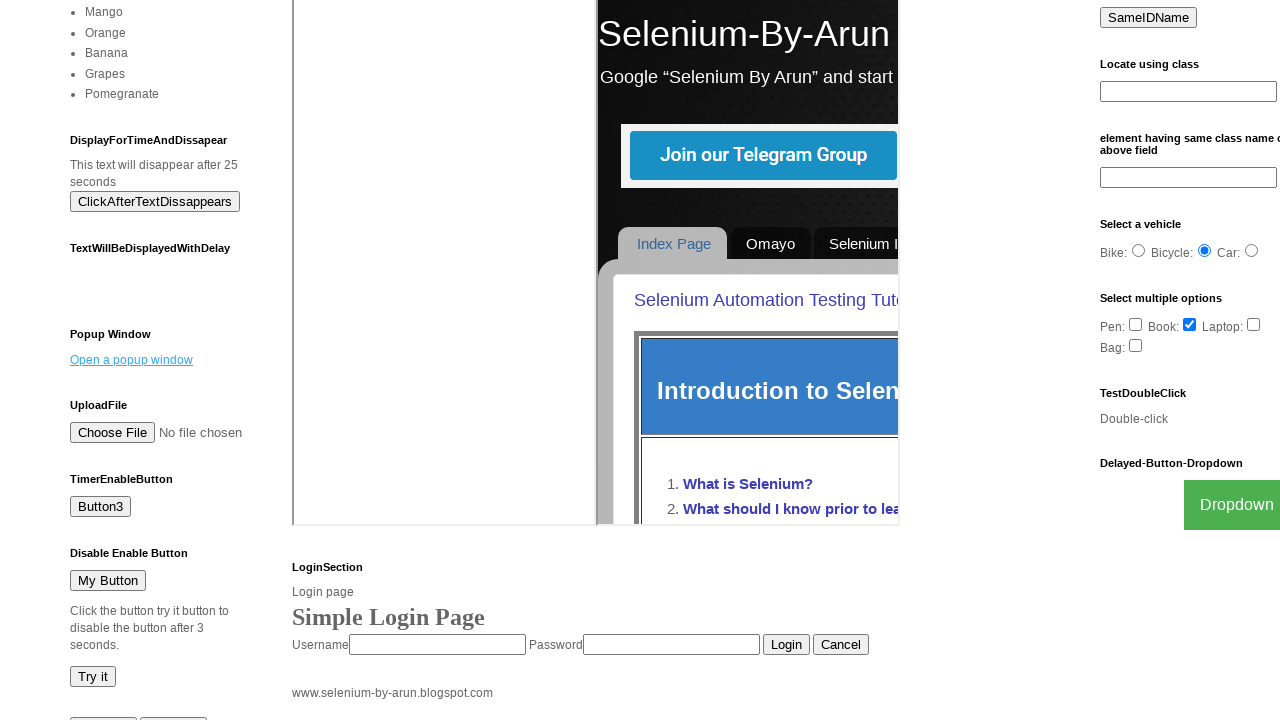

Closed the popup window
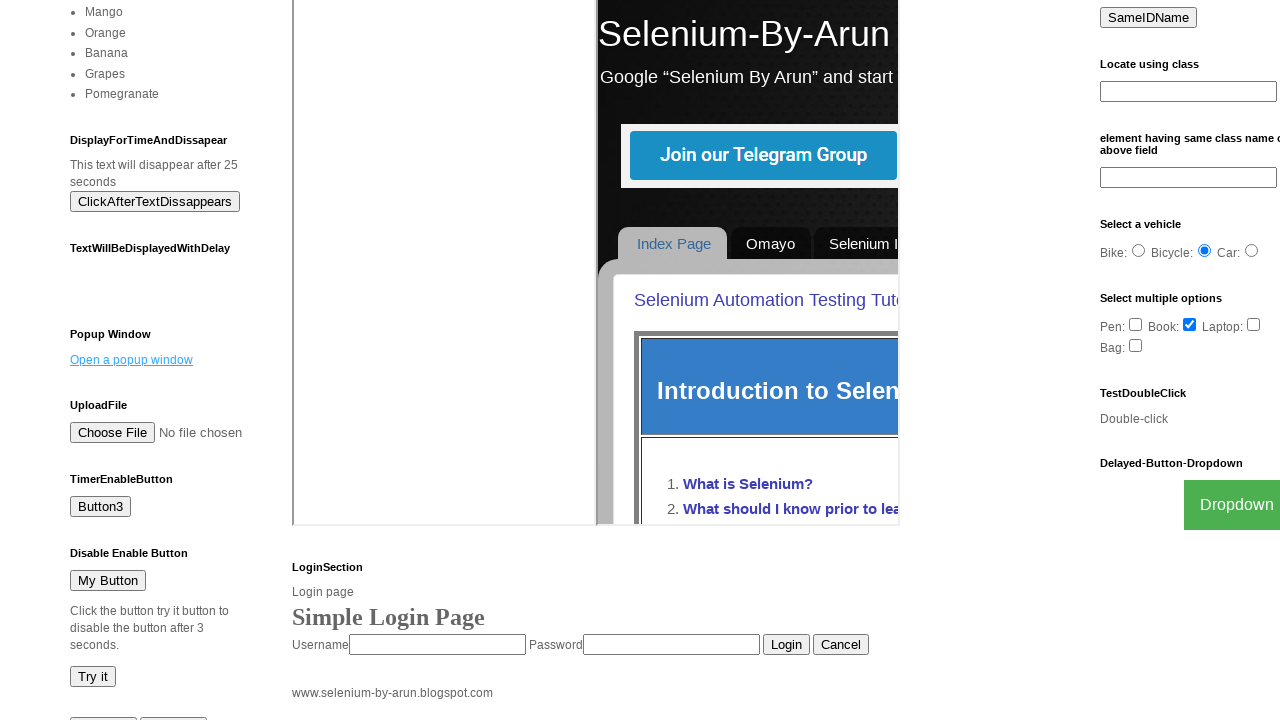

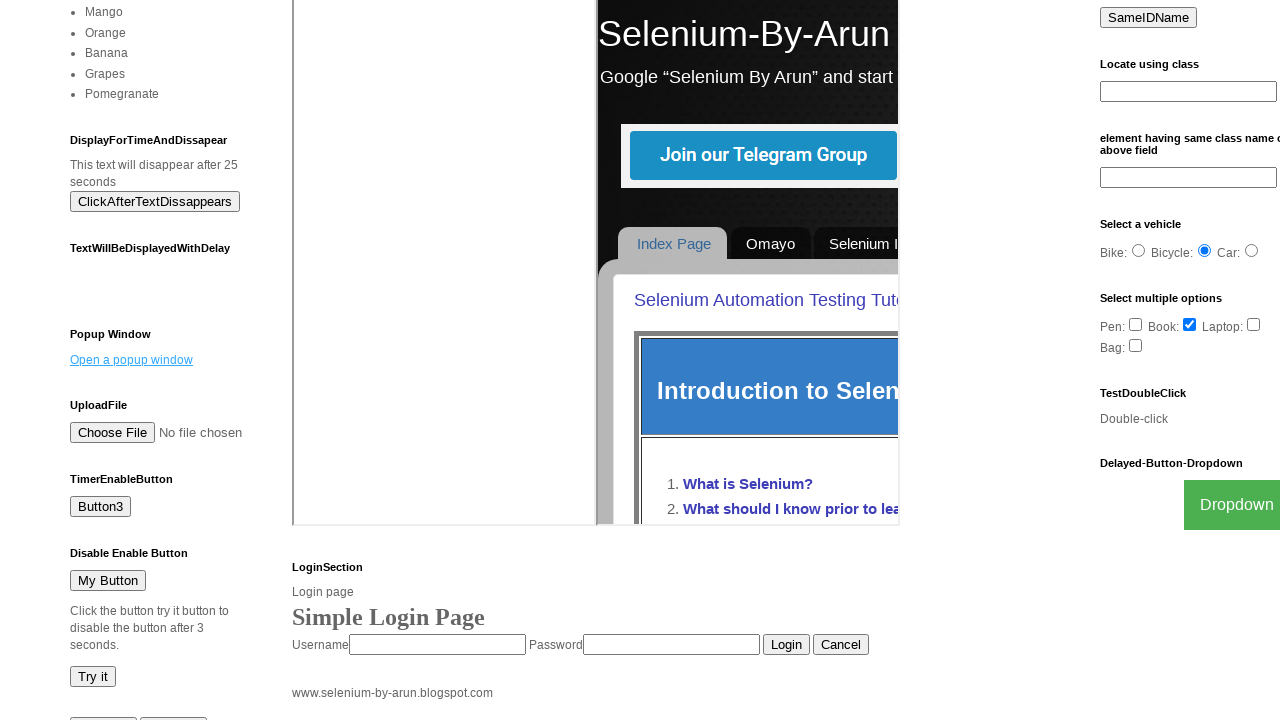